Tests editing a todo item by double-clicking and entering new text

Starting URL: https://demo.playwright.dev/todomvc

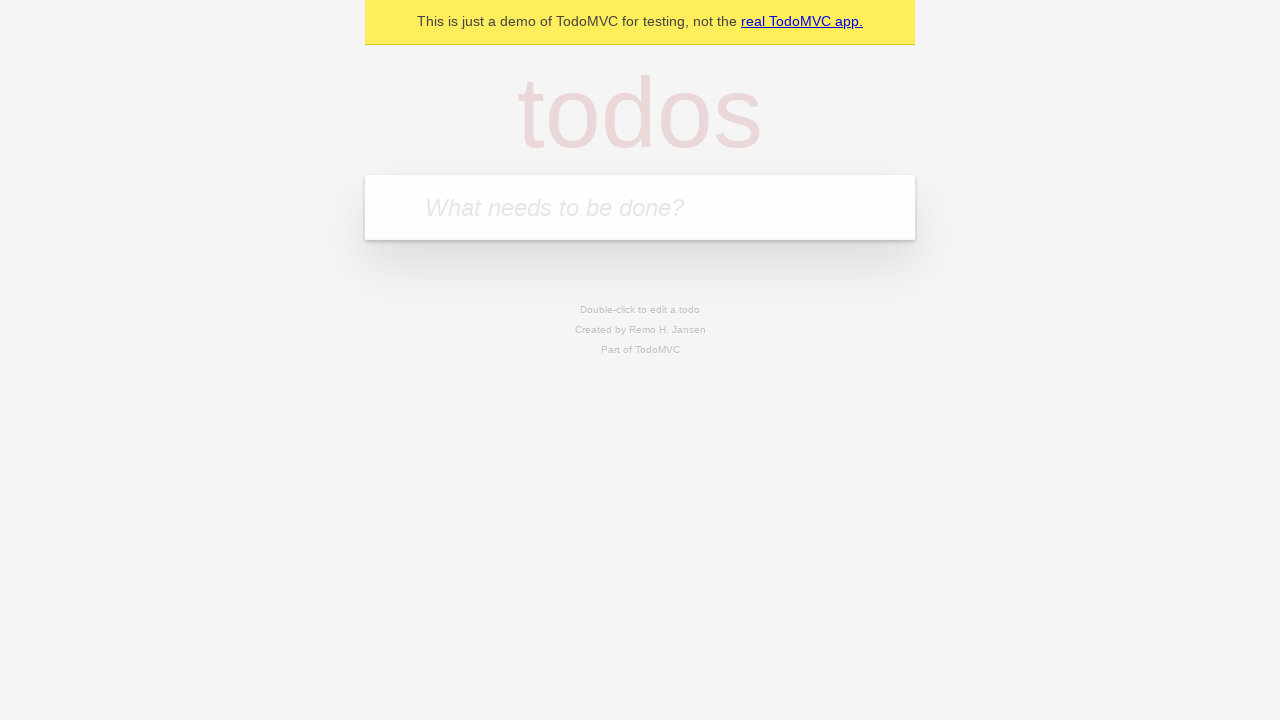

Filled input field with 'buy some cheese' on internal:attr=[placeholder="What needs to be done?"i]
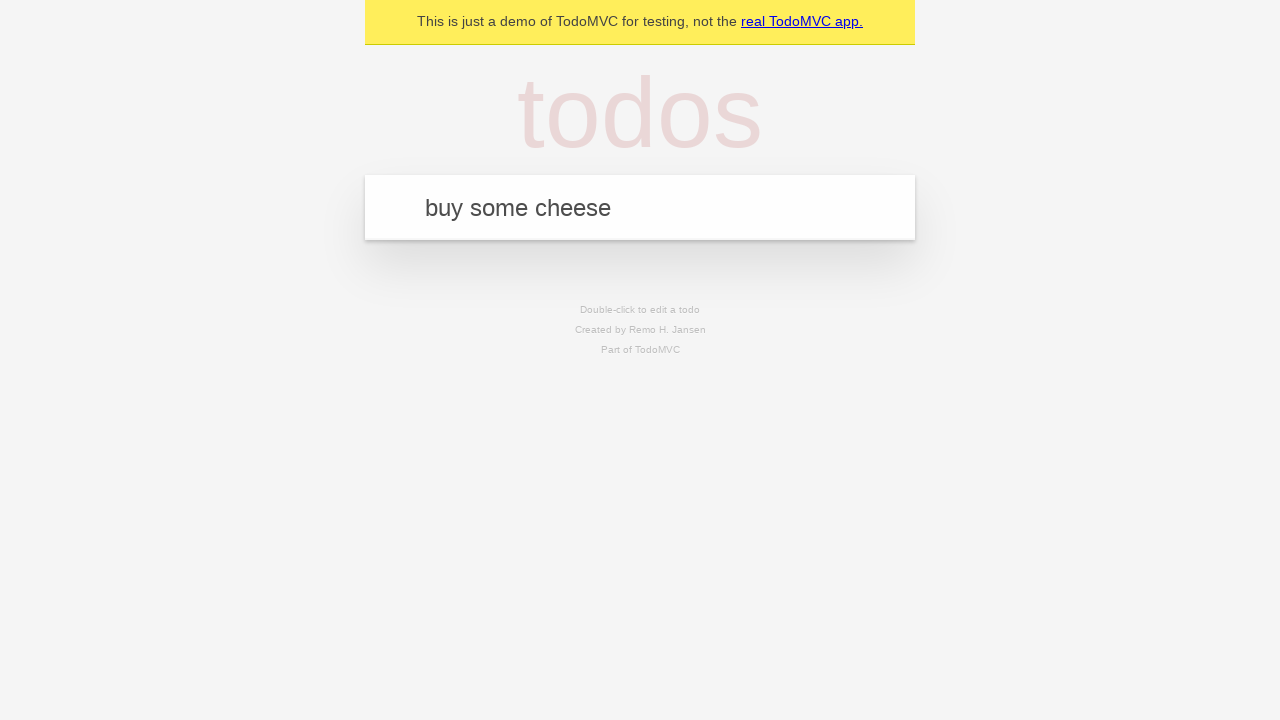

Pressed Enter to create first todo item on internal:attr=[placeholder="What needs to be done?"i]
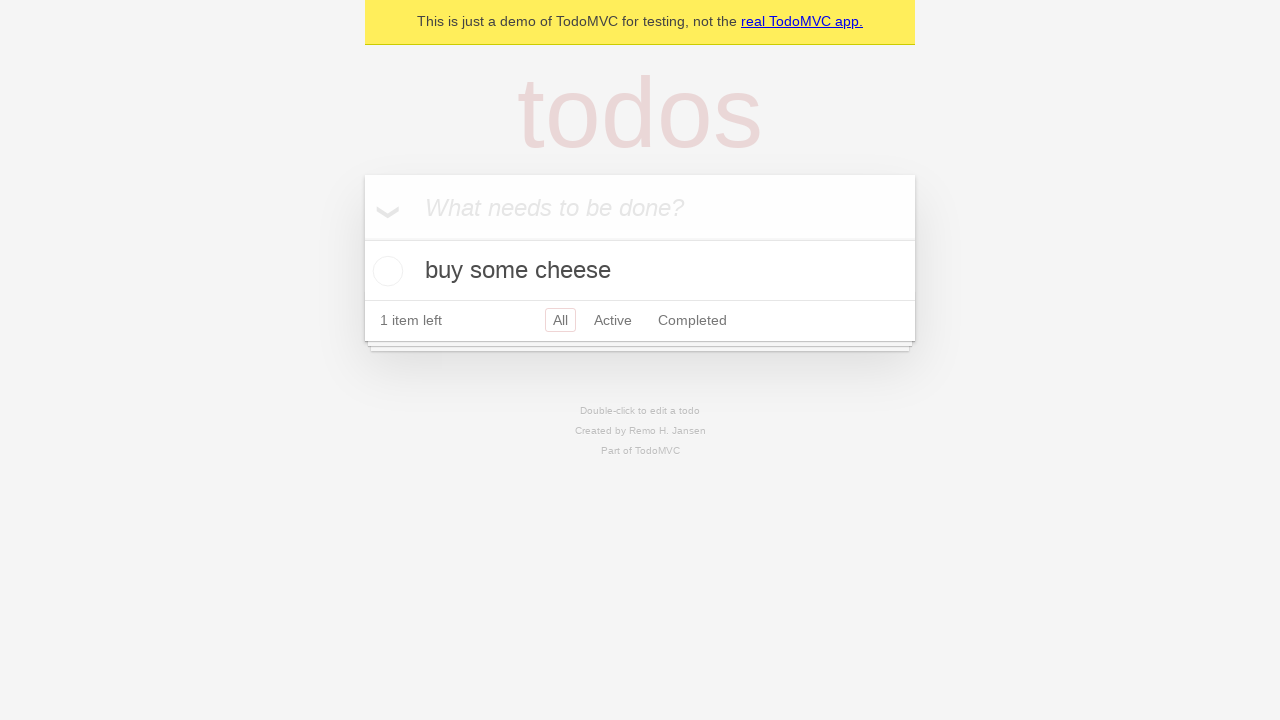

Filled input field with 'feed the cat' on internal:attr=[placeholder="What needs to be done?"i]
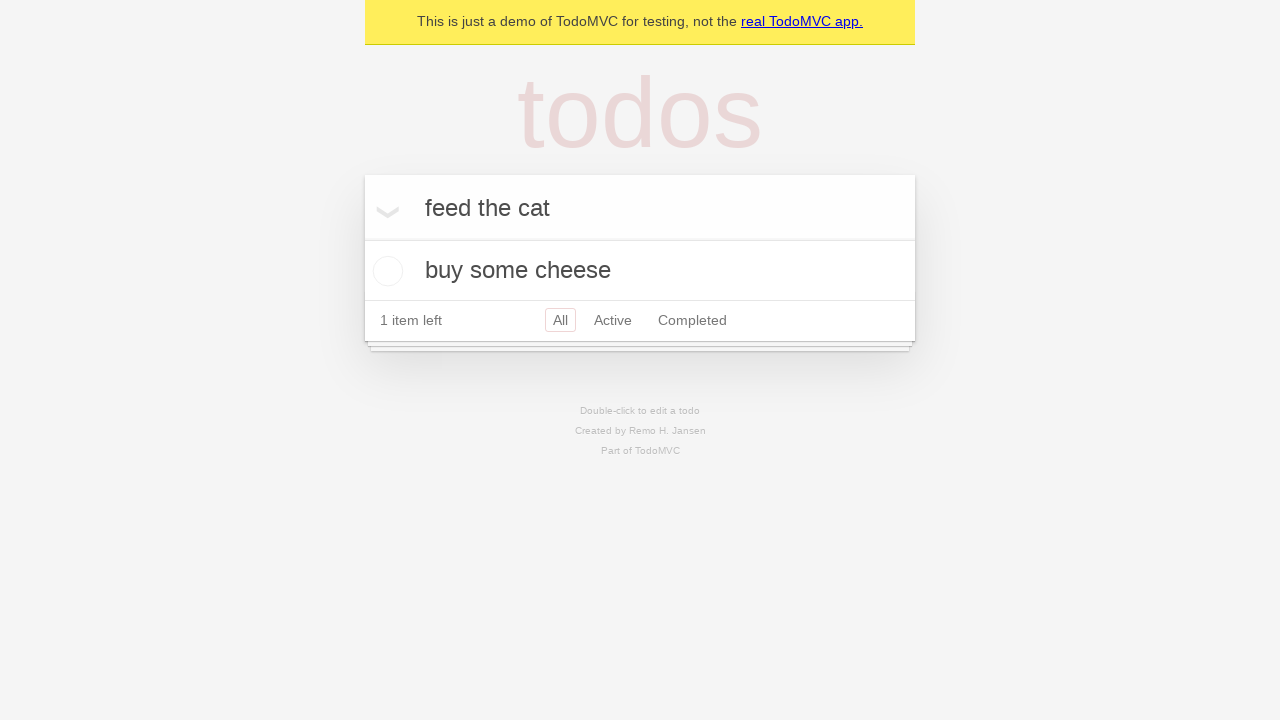

Pressed Enter to create second todo item on internal:attr=[placeholder="What needs to be done?"i]
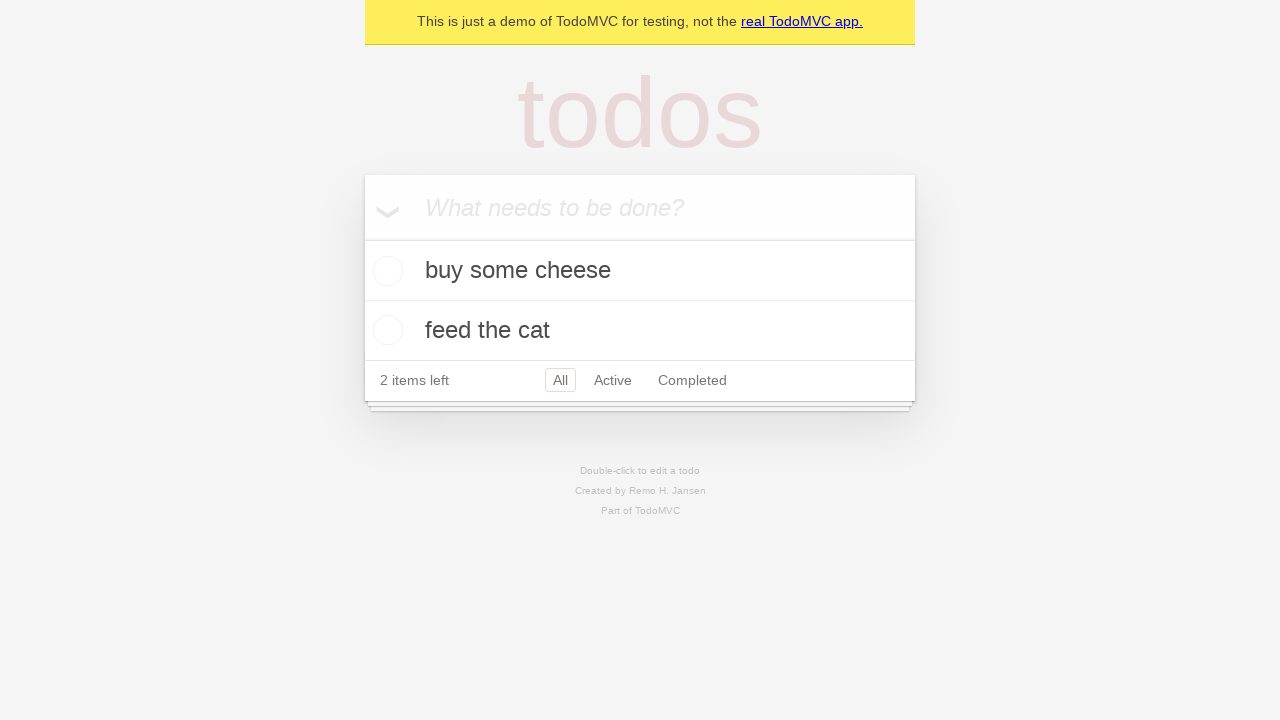

Filled input field with 'book a doctors appointment' on internal:attr=[placeholder="What needs to be done?"i]
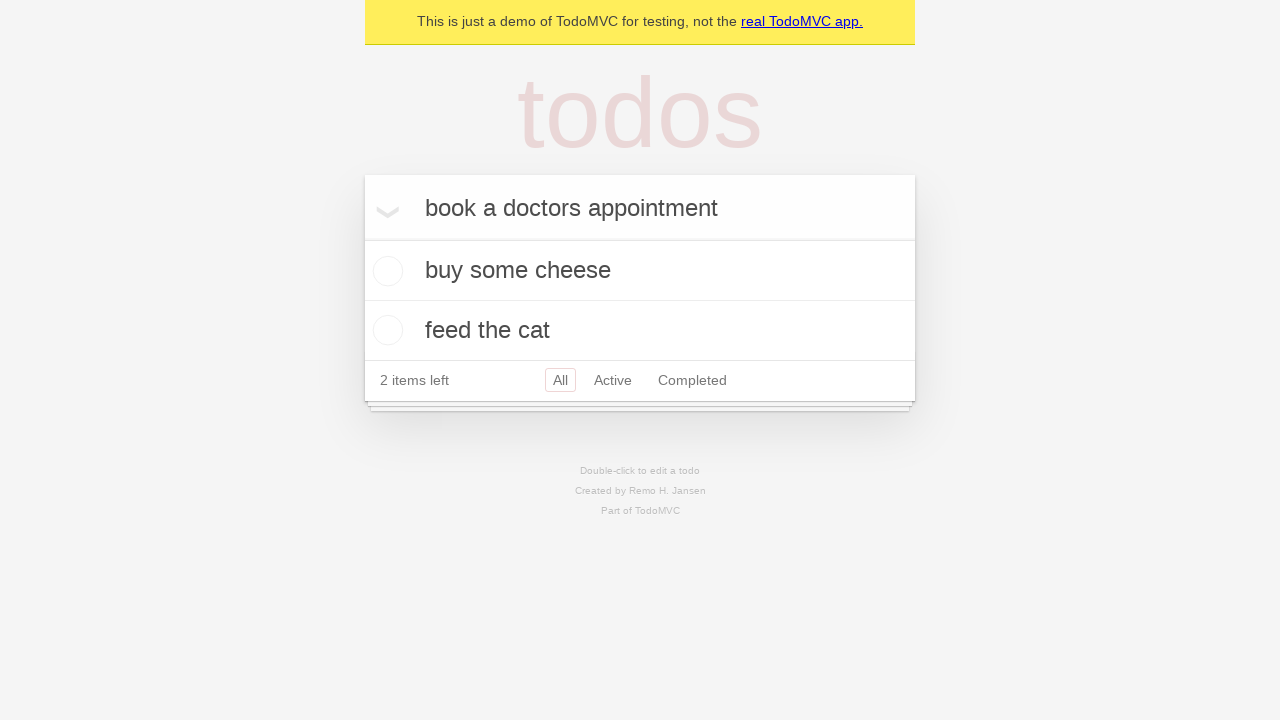

Pressed Enter to create third todo item on internal:attr=[placeholder="What needs to be done?"i]
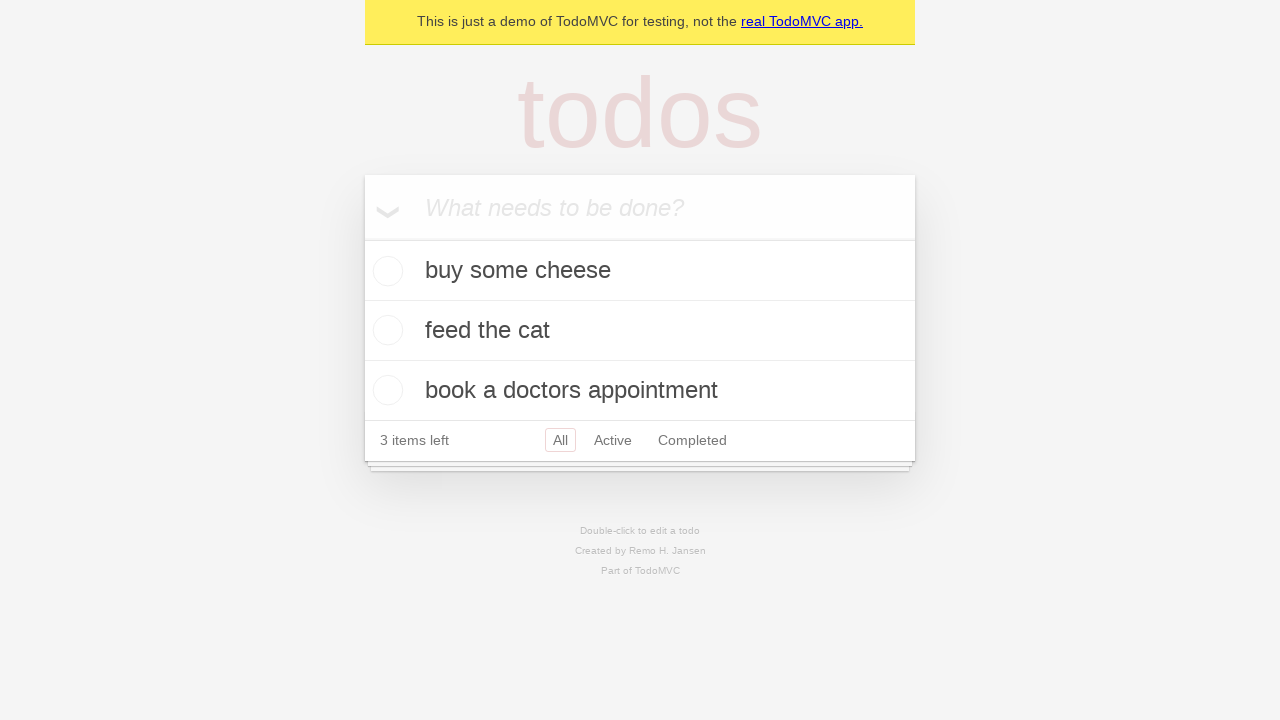

Double-clicked second todo item to enter edit mode at (640, 331) on internal:testid=[data-testid="todo-item"s] >> nth=1
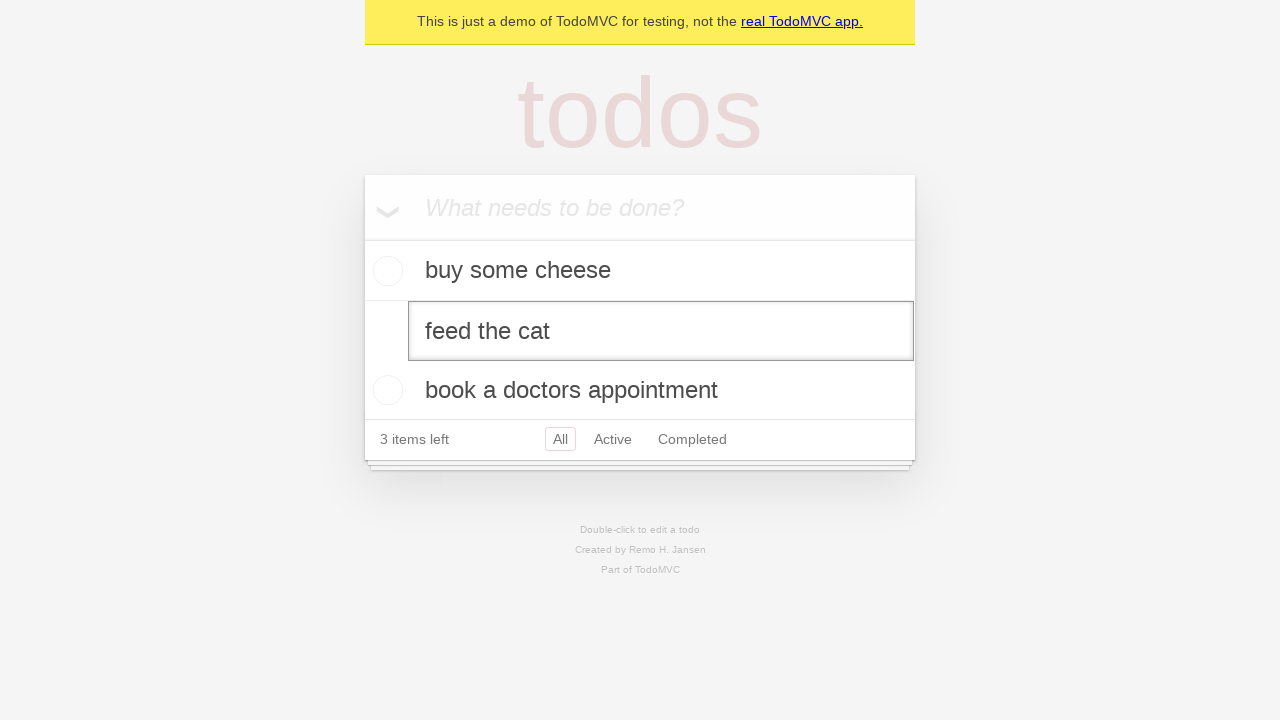

Filled edit textbox with 'buy some sausages' on internal:testid=[data-testid="todo-item"s] >> nth=1 >> internal:role=textbox[nam
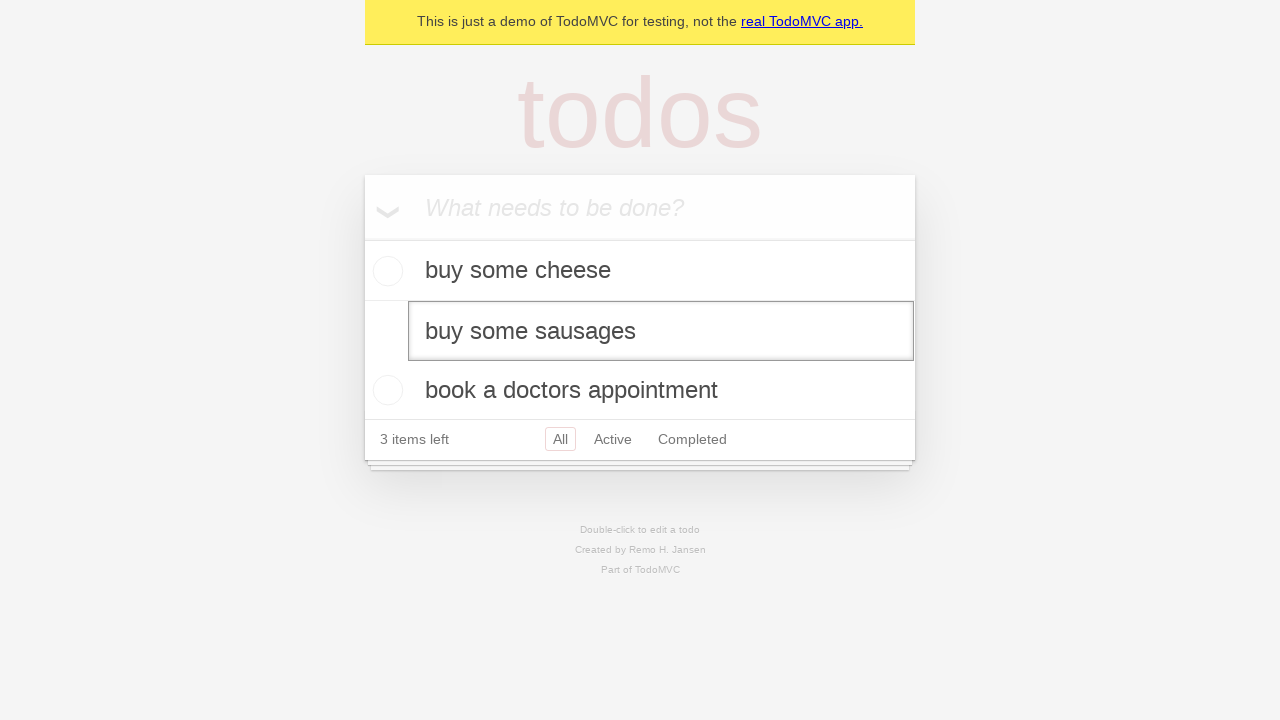

Pressed Enter to confirm edited todo item on internal:testid=[data-testid="todo-item"s] >> nth=1 >> internal:role=textbox[nam
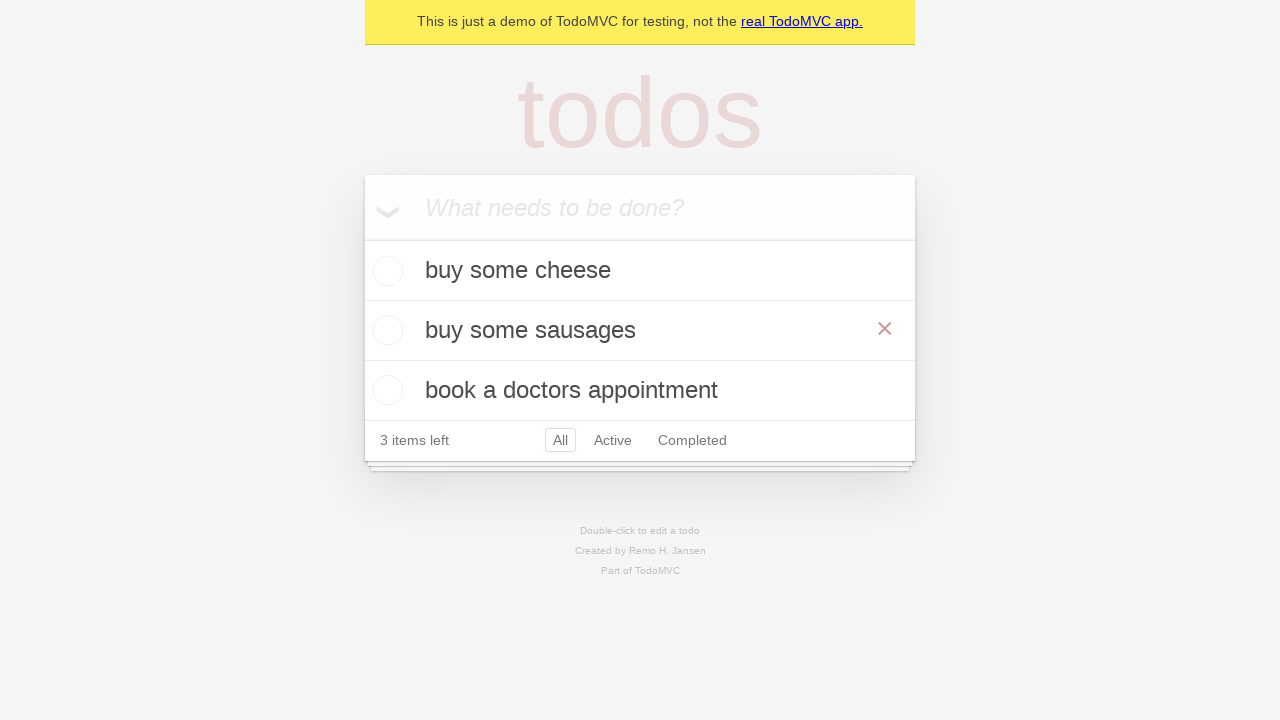

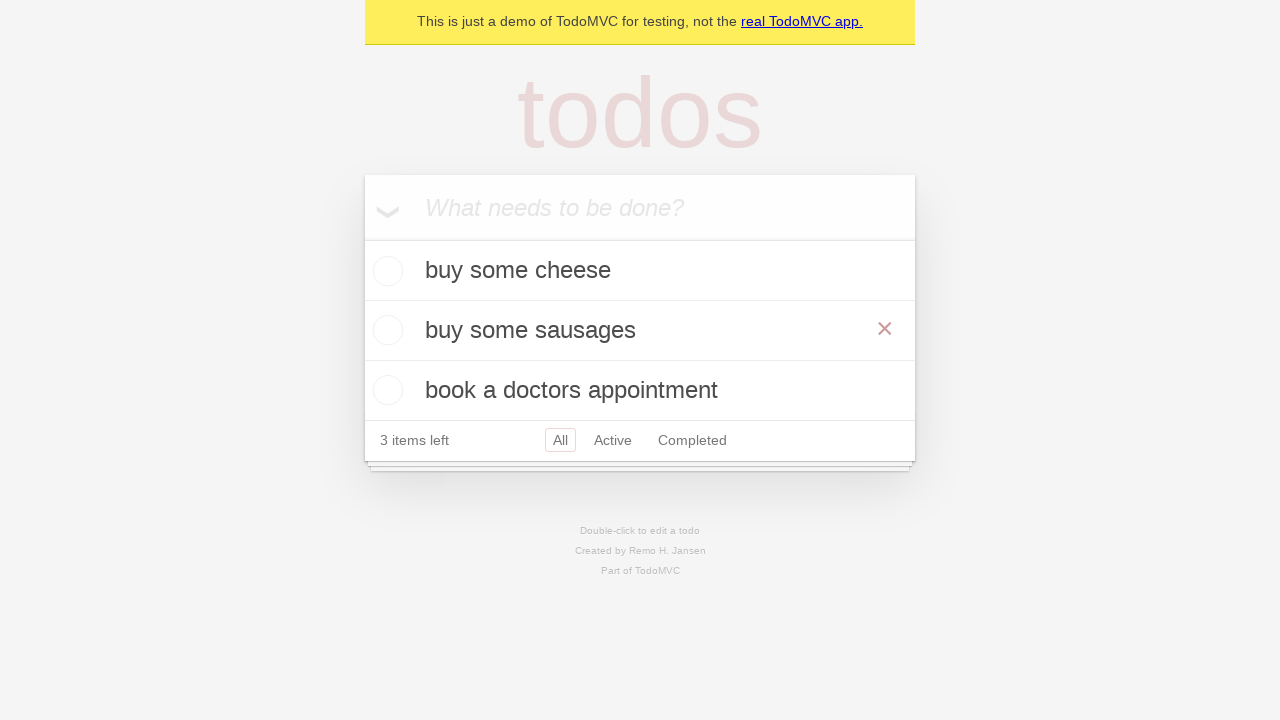